Tests the toggle all functionality to mark all todos as completed and verifies the count shows 0

Starting URL: http://todomvc.com/examples/typescript-angular

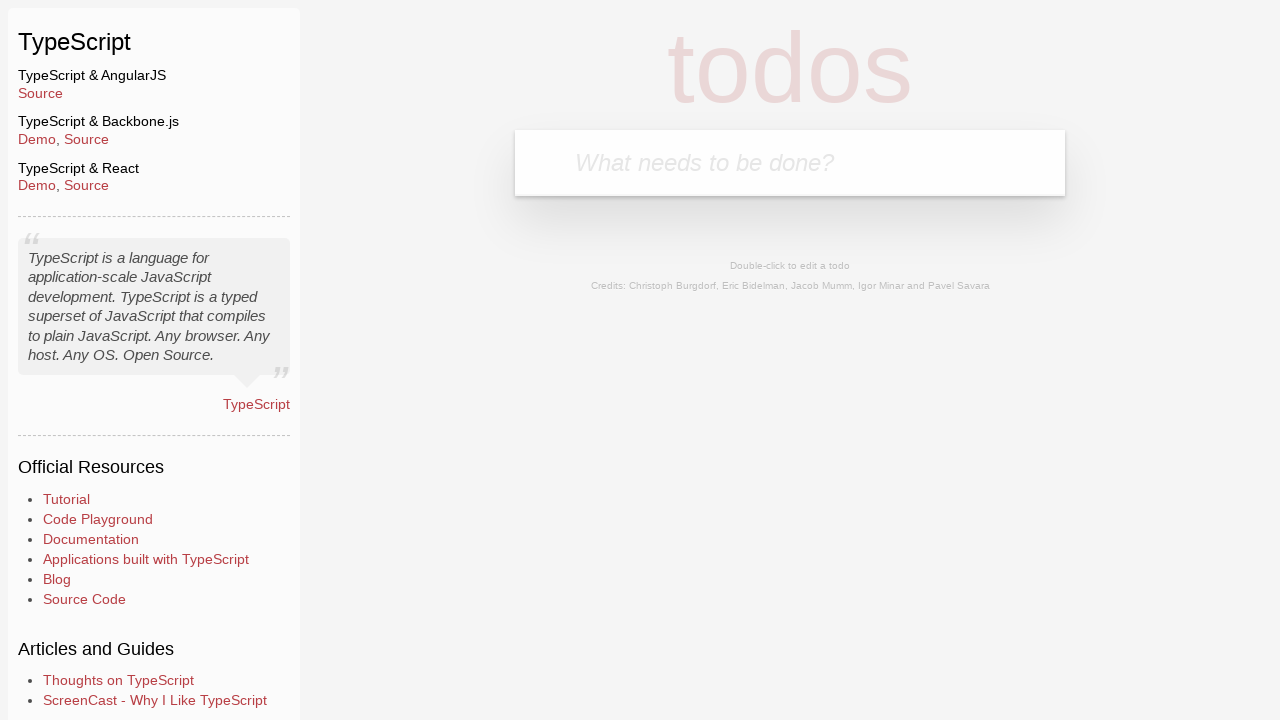

Filled input field with first todo '2' on body > section > header > form > input
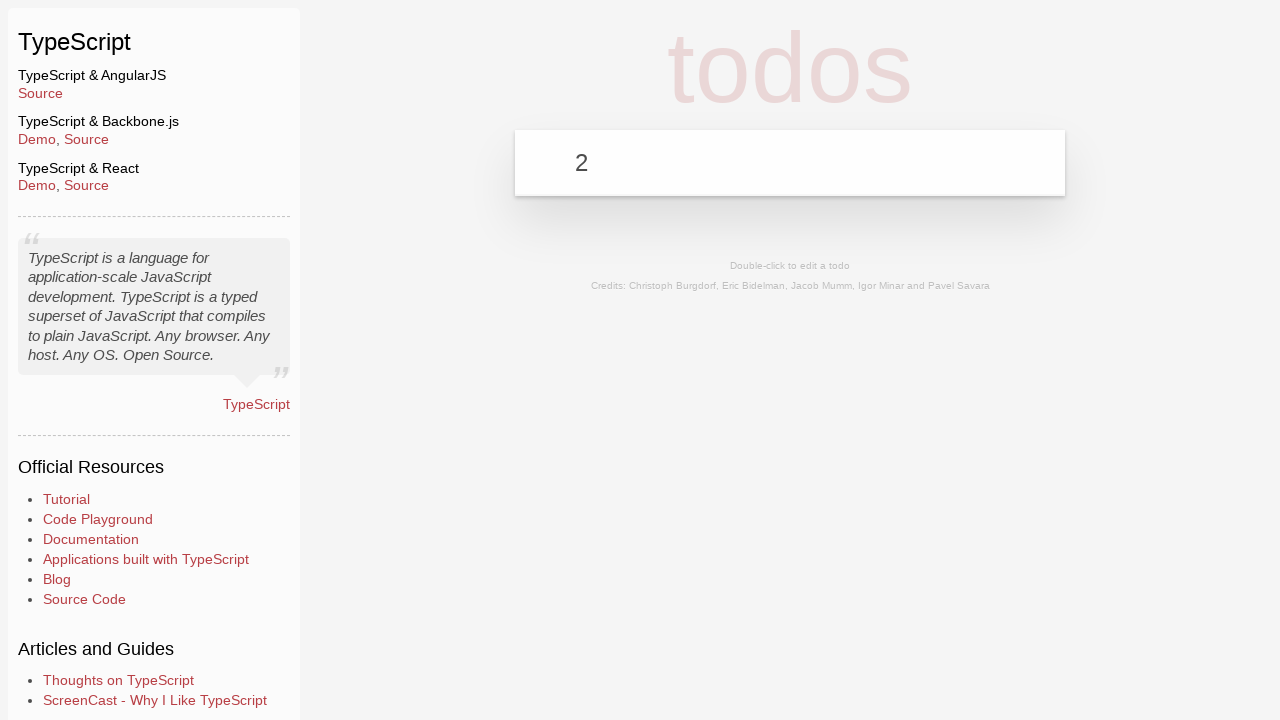

Pressed Enter to add first todo on body > section > header > form > input
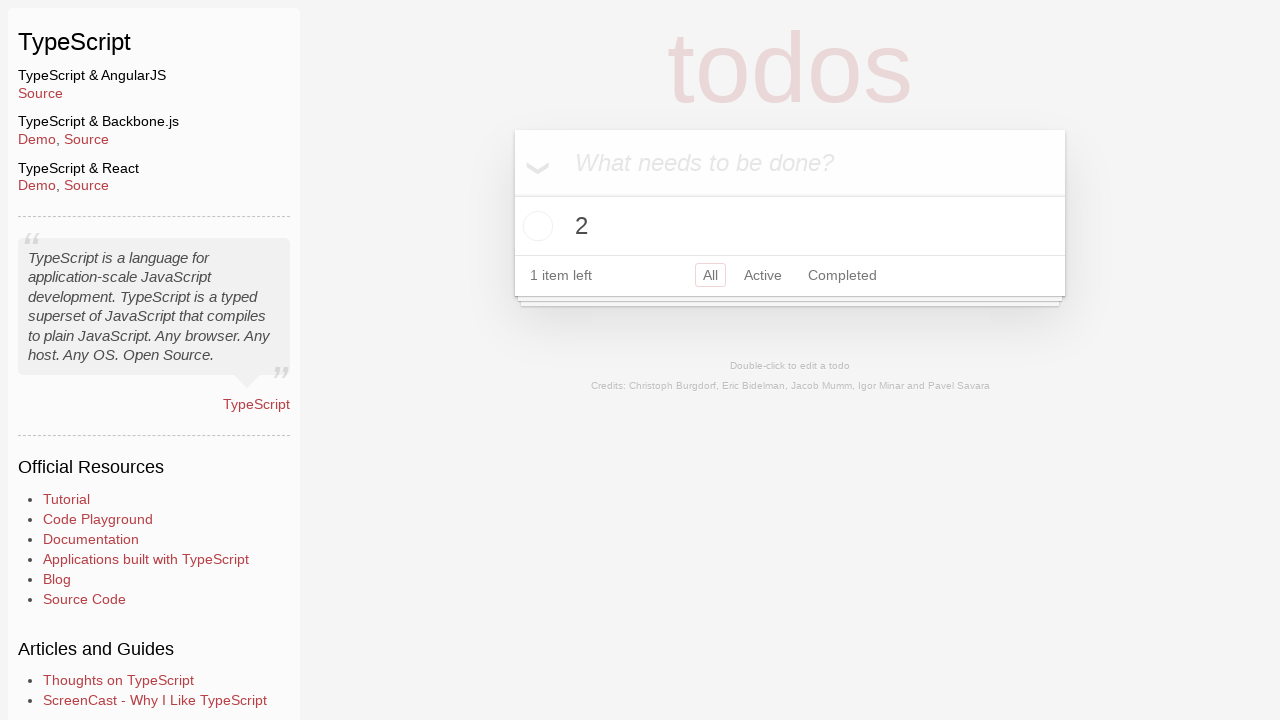

Filled input field with second todo '1' on body > section > header > form > input
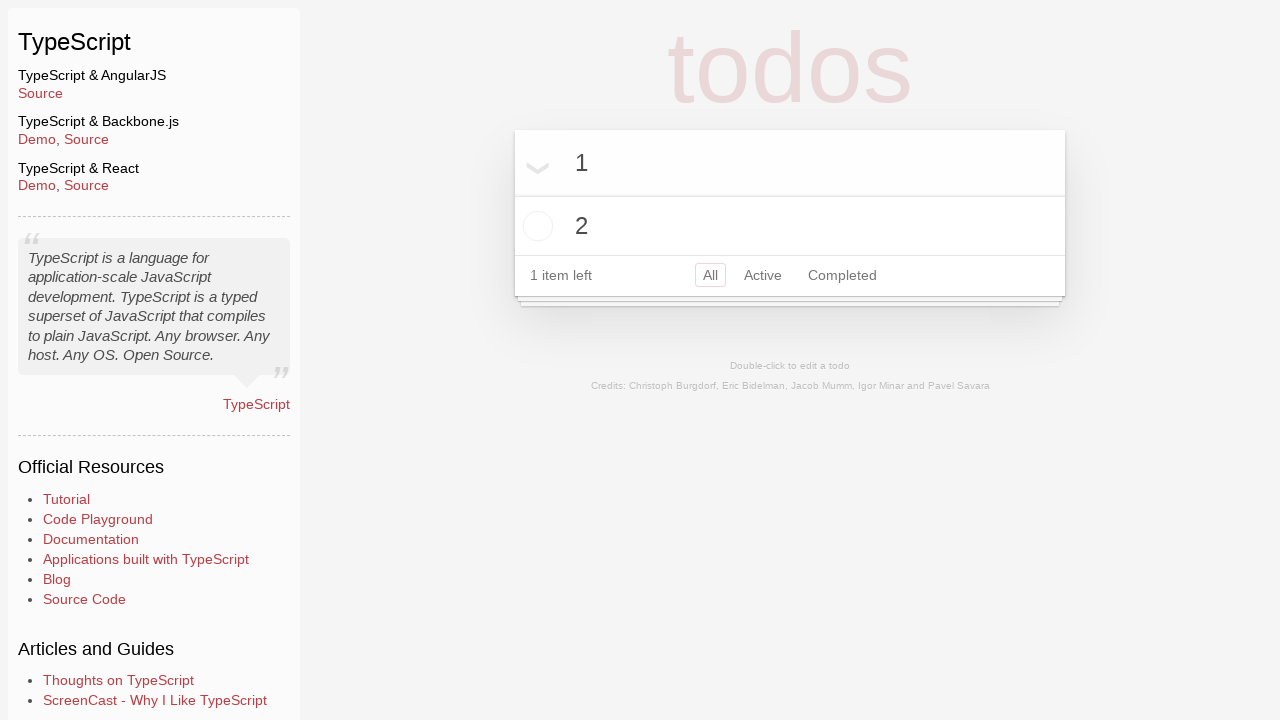

Pressed Enter to add second todo on body > section > header > form > input
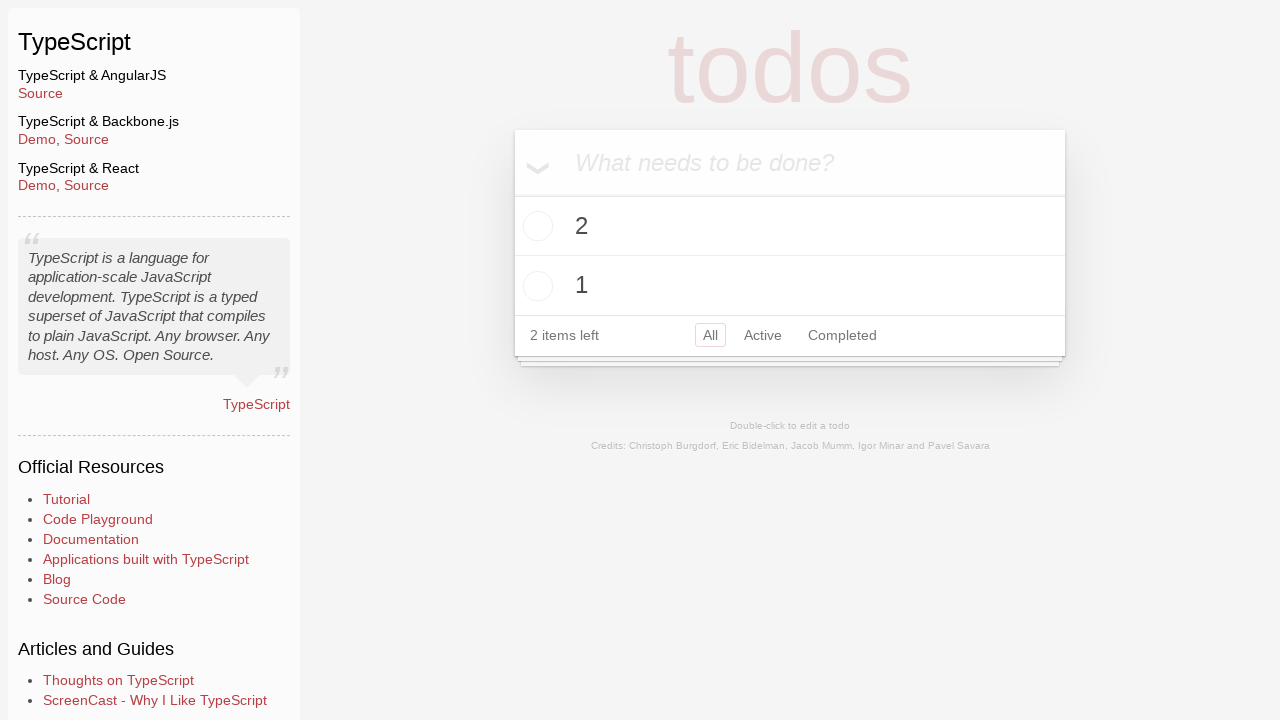

Clicked toggle all button to mark all todos as completed at (532, 162) on body > section > section > label
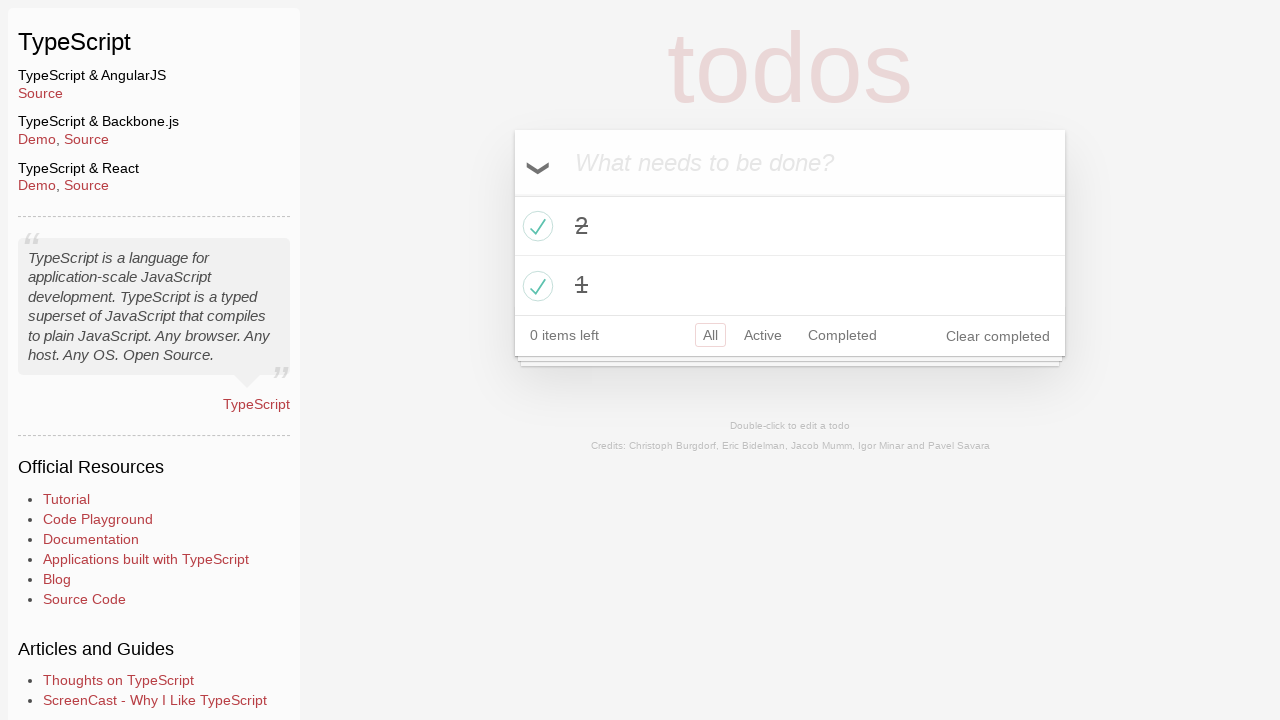

Verified completed todos counter is visible and shows 0
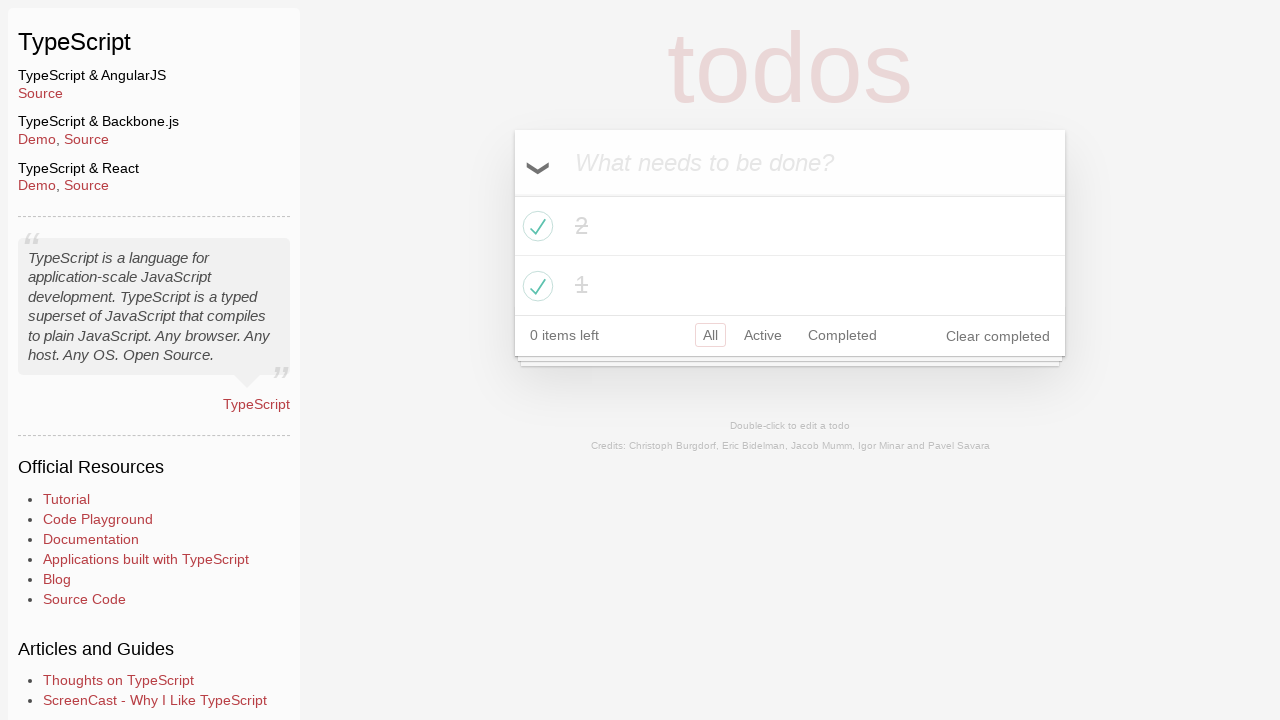

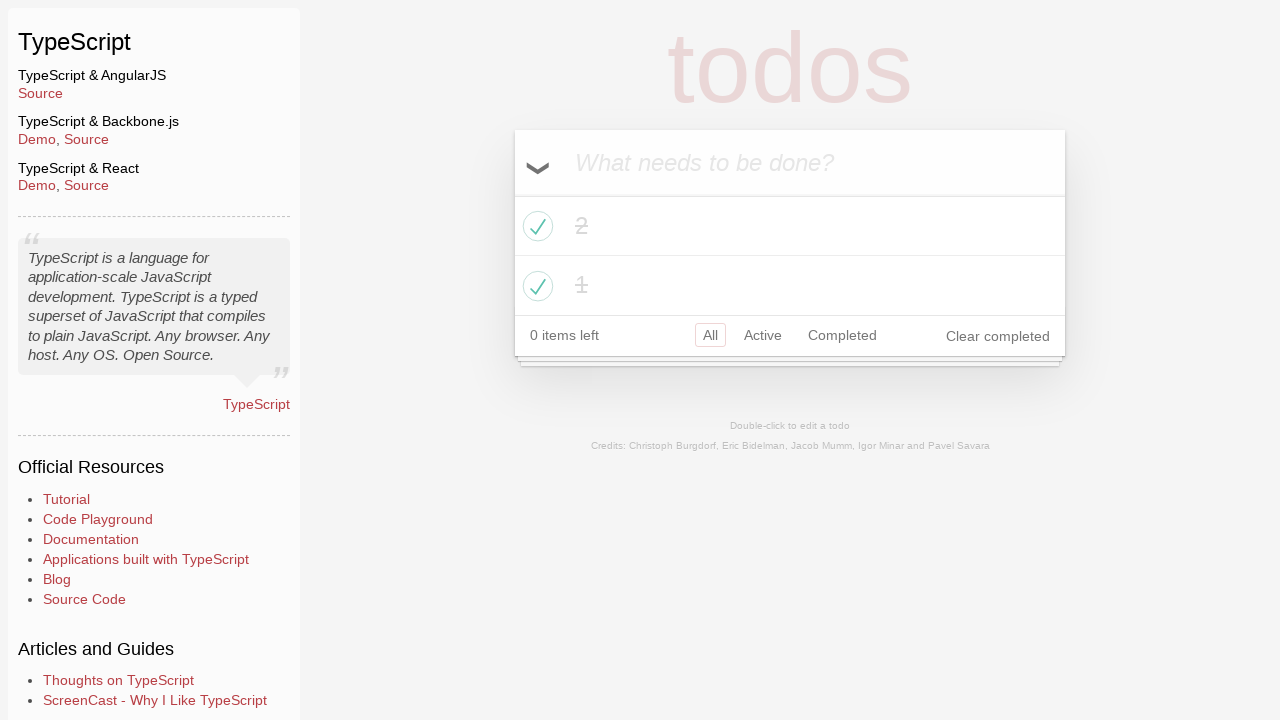